Navigates to otto.de, verifies the page title and URL contain "OTTO", then navigates to wisequarter.com, verifies the title contains "Quarter", and tests browser navigation (back, refresh, forward).

Starting URL: https://www.otto.de

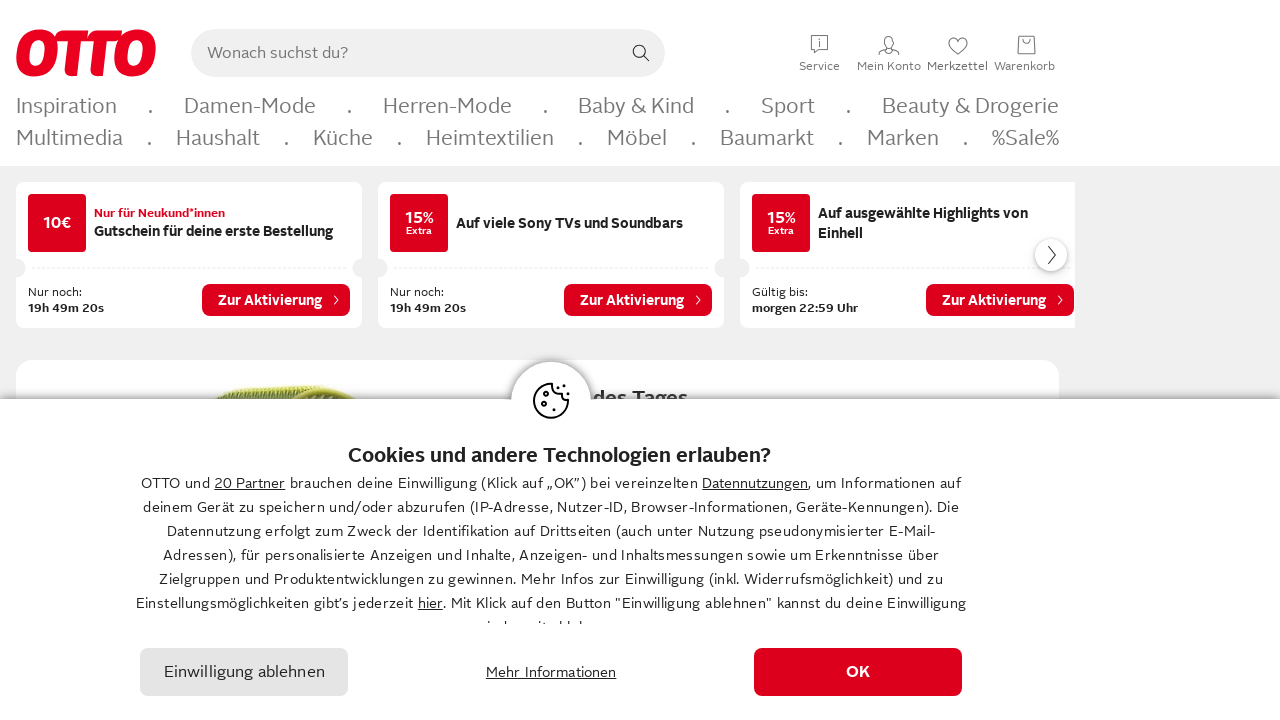

Retrieved otto.de page title and URL
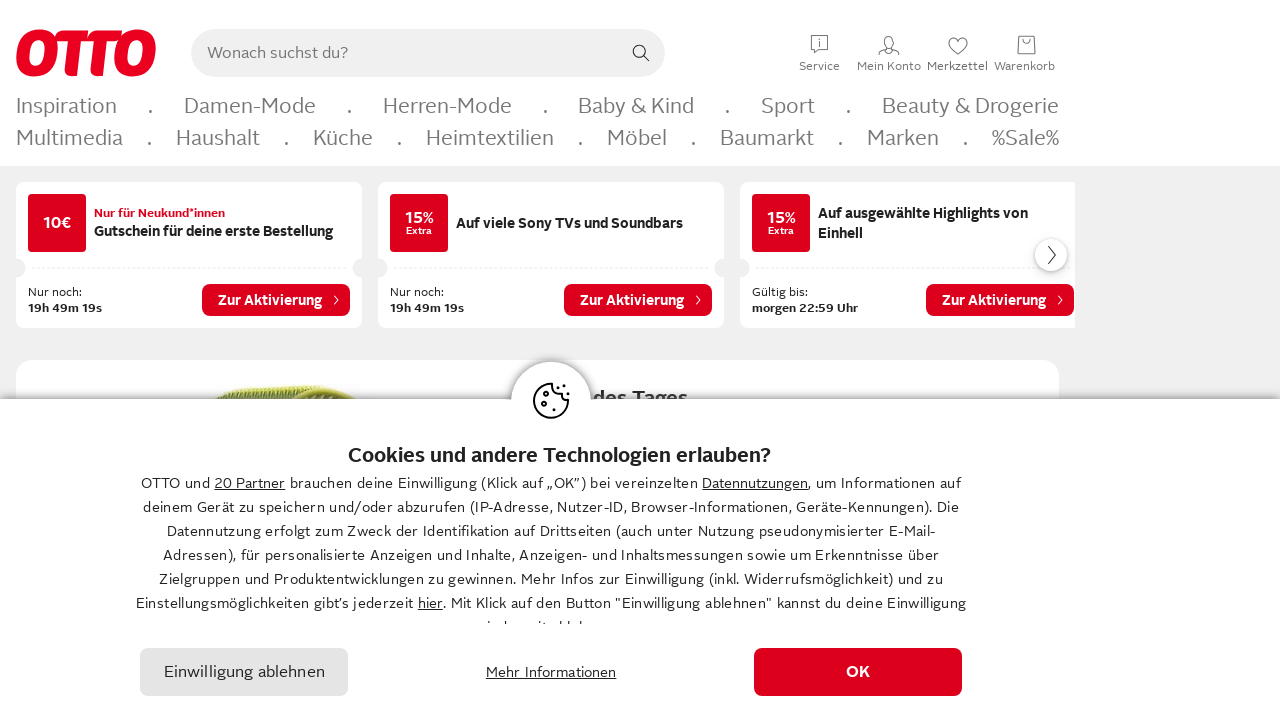

Verified OTTO is present in page title or URL
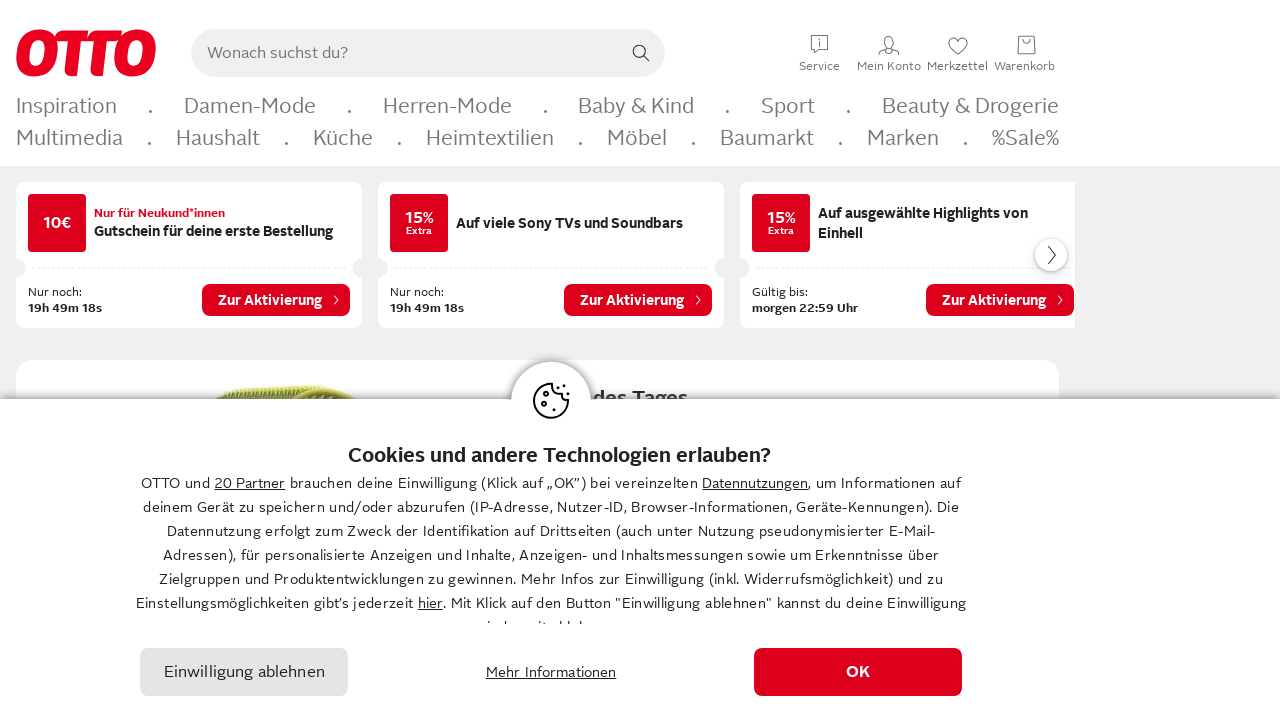

Navigated to wisequarter.com
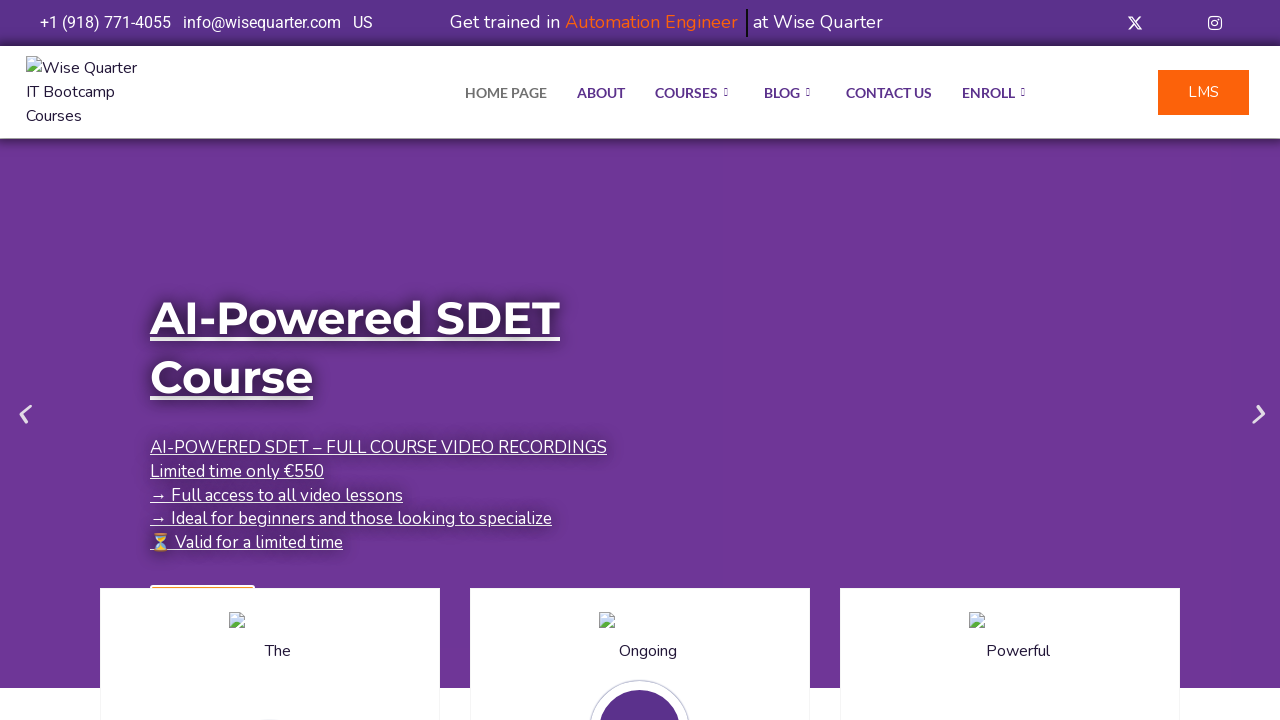

Retrieved wisequarter.com page title
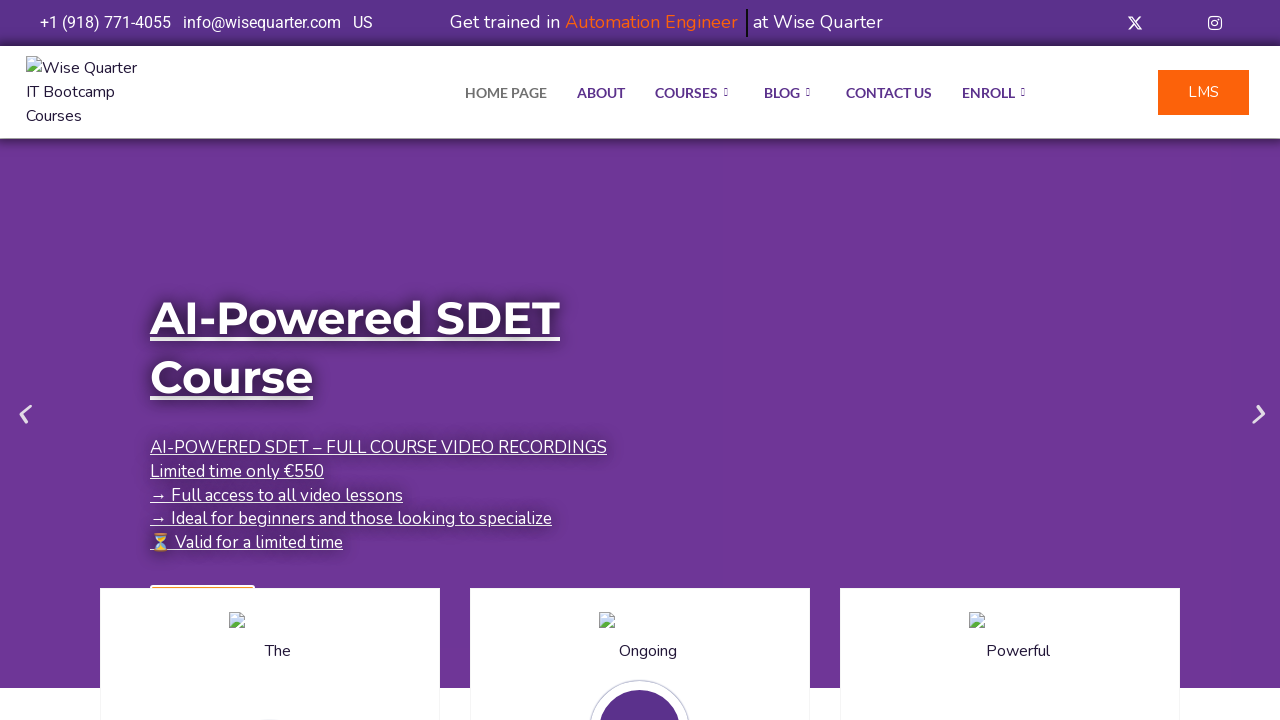

Verified Quarter is present in wisequarter.com page title
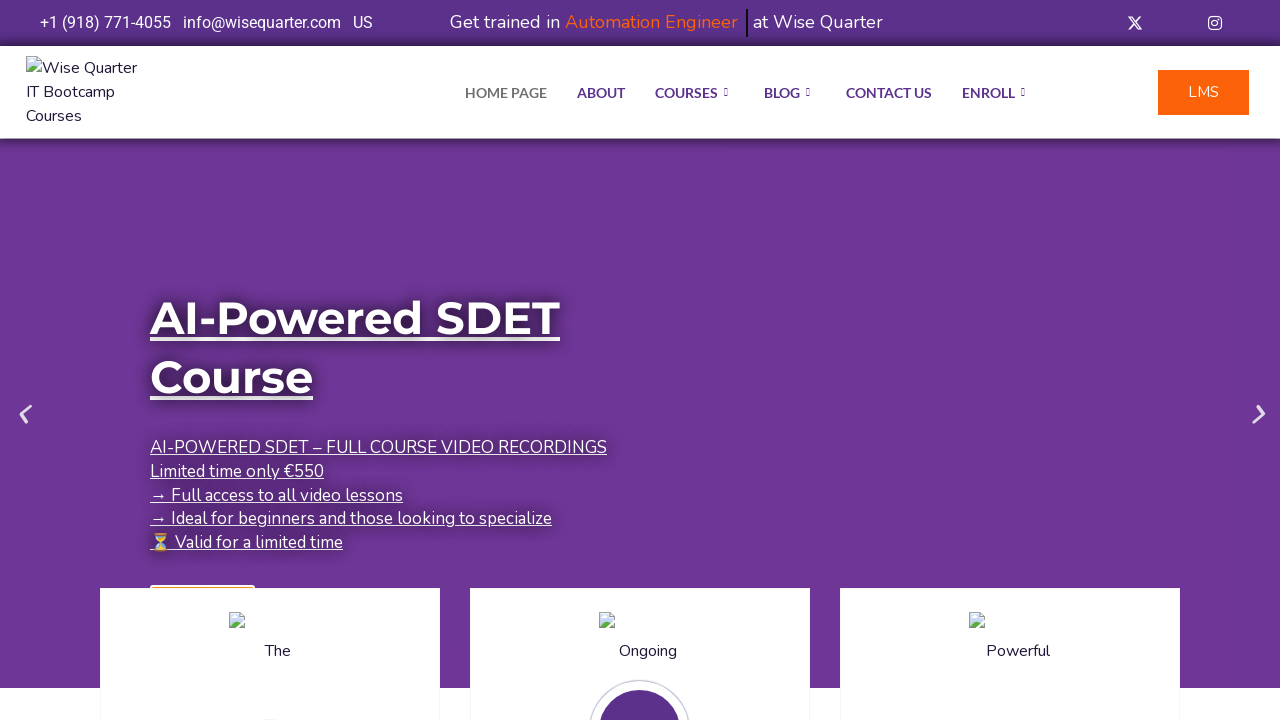

Navigated back to previous page (otto.de)
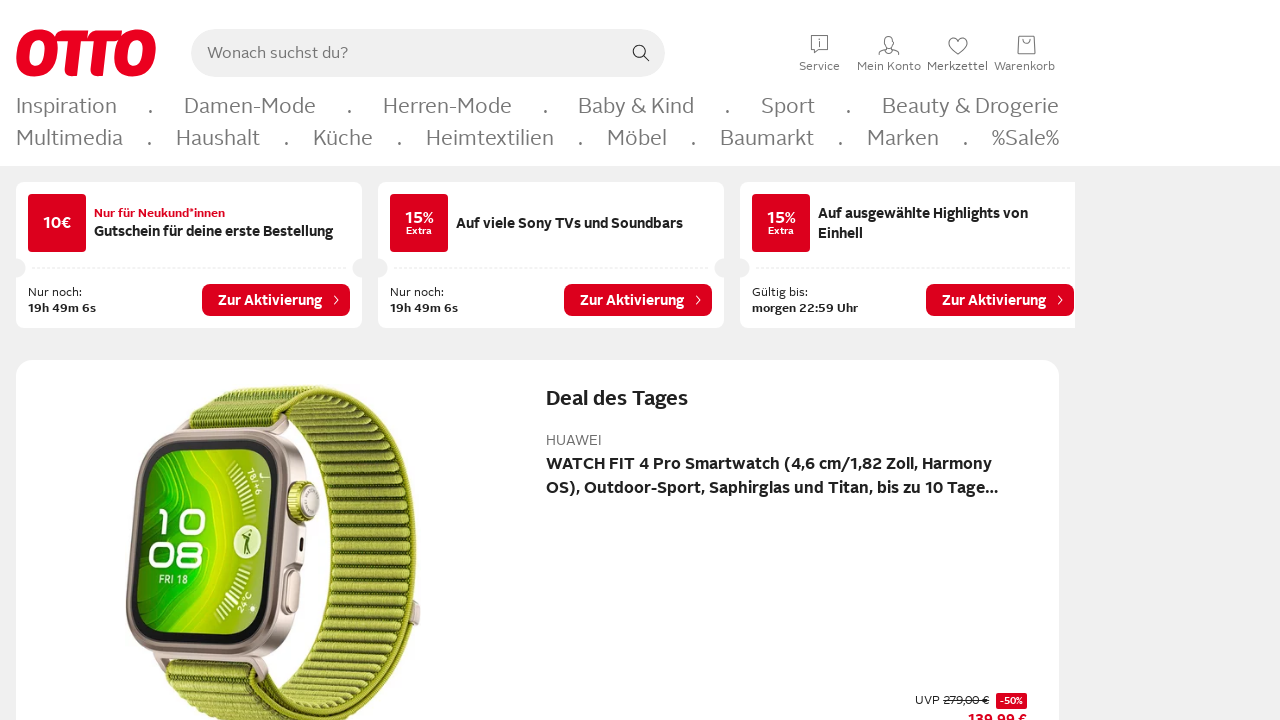

Refreshed the current page
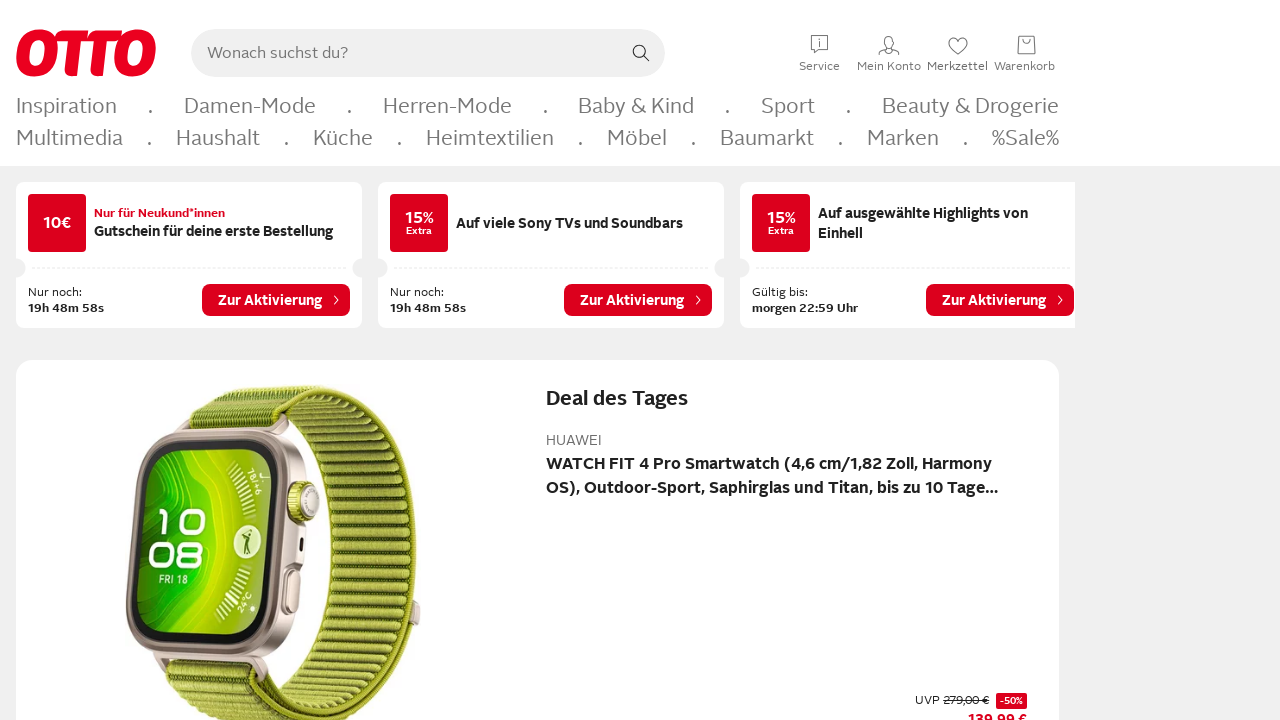

Navigated forward to wisequarter.com
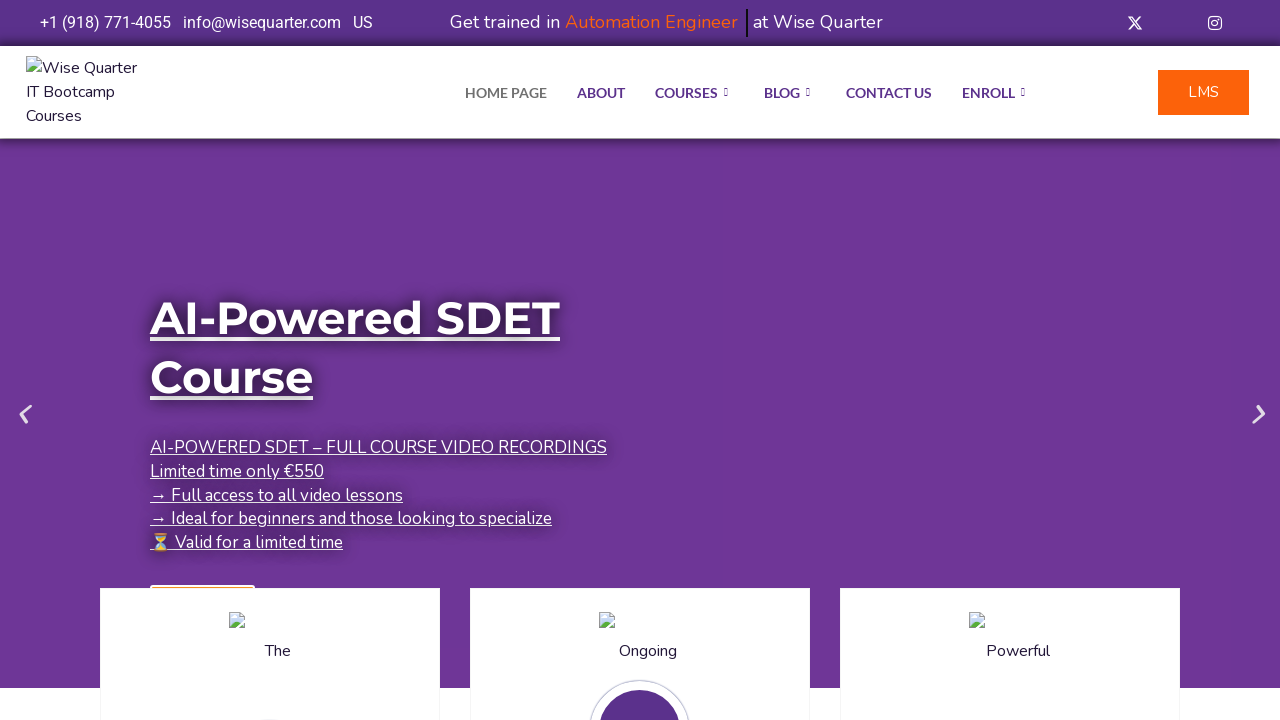

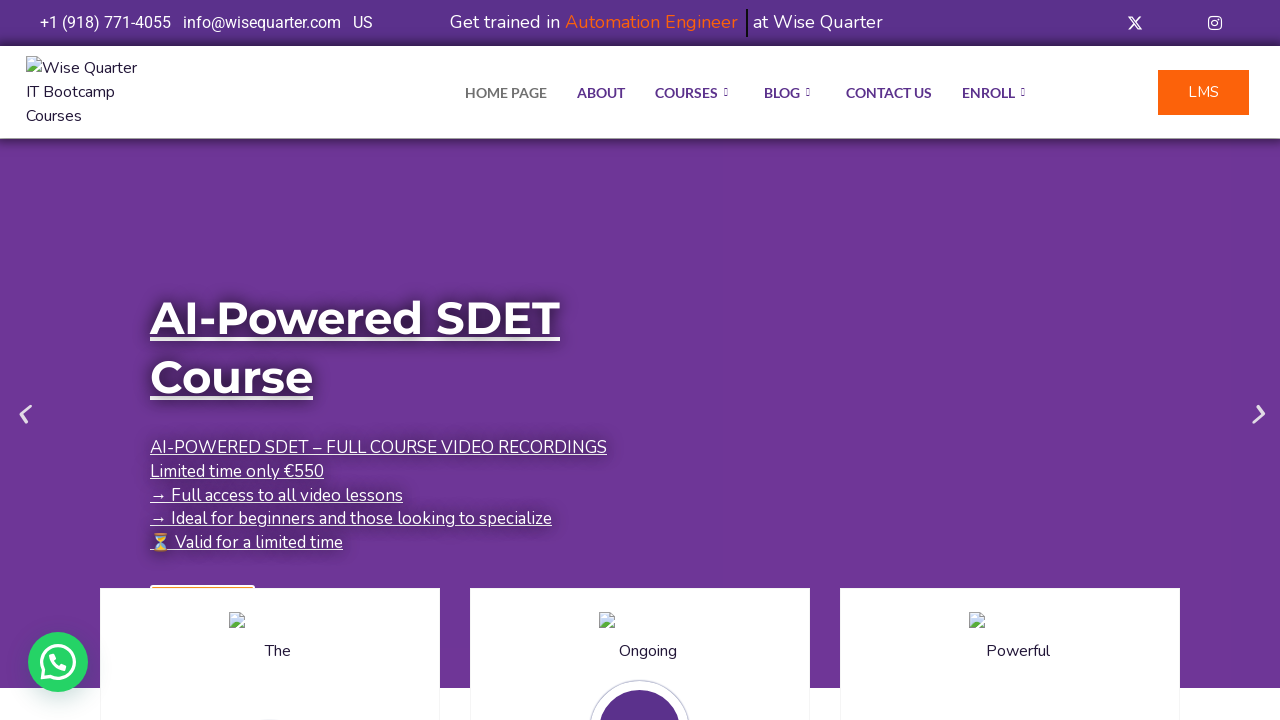